Navigates to a test automation practice site and fills in a name text box

Starting URL: https://testautomationpractice.blogspot.com/

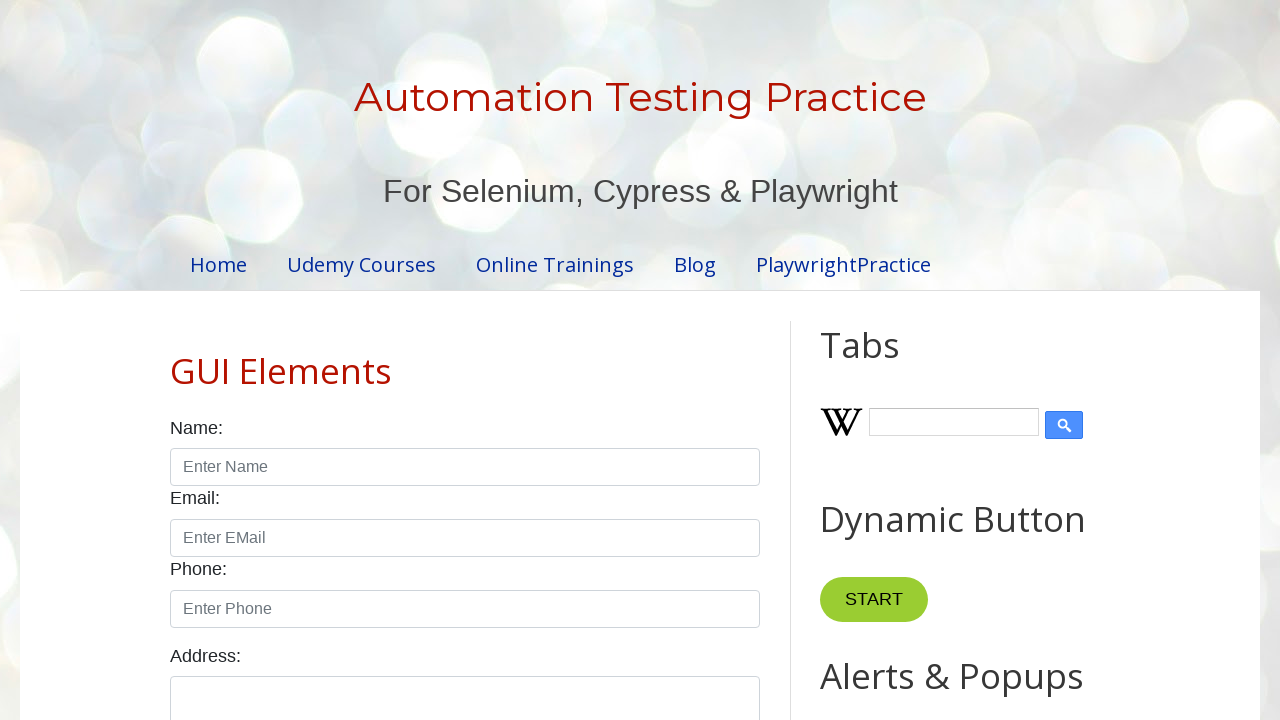

Filled name text box with 'vivek' on #name
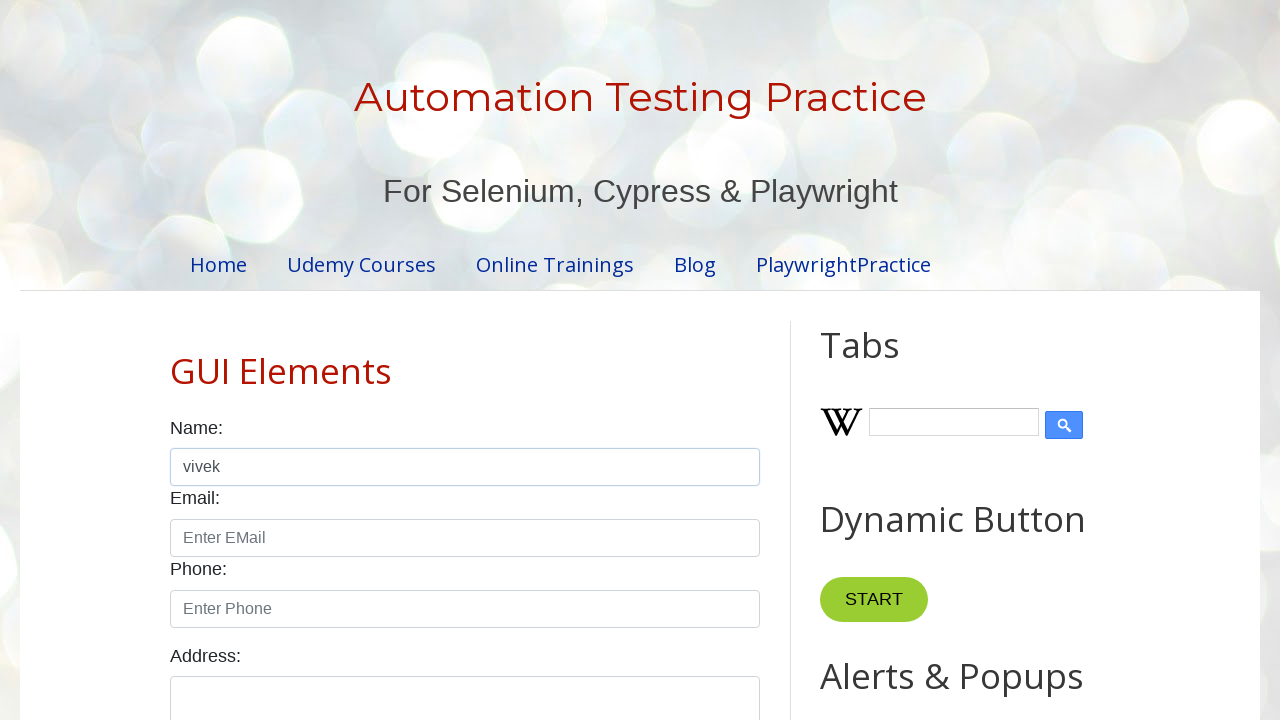

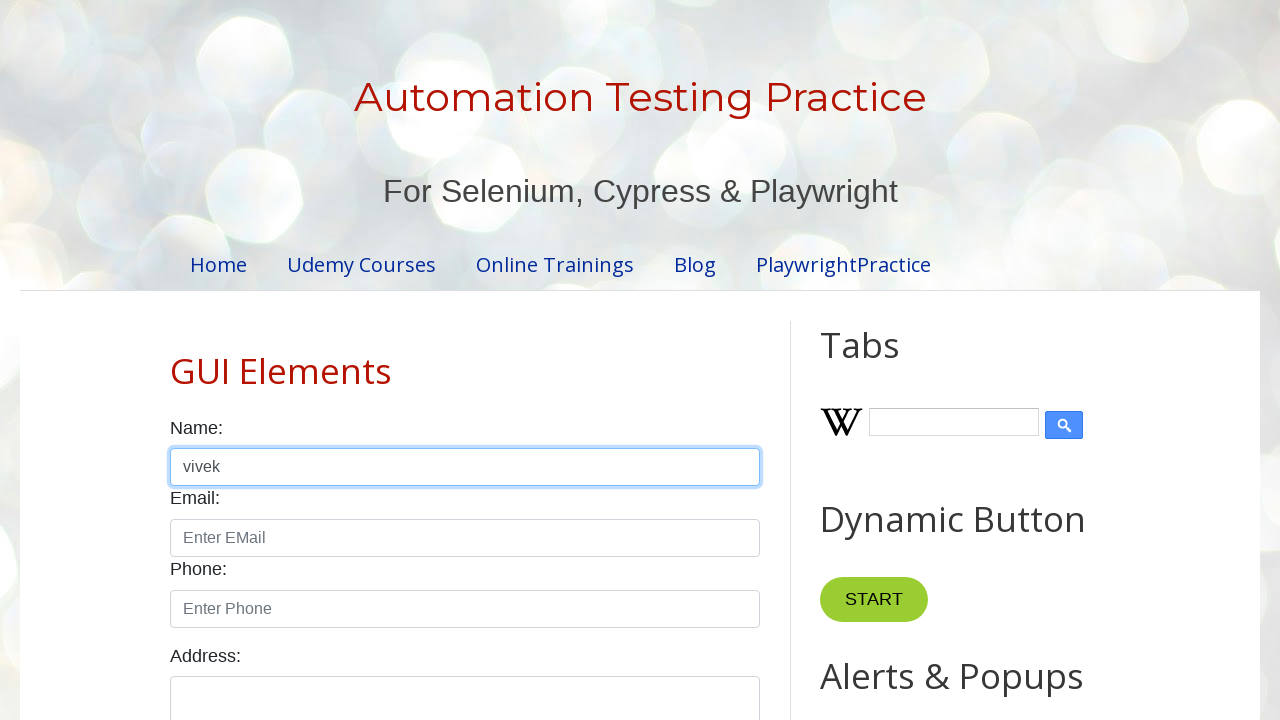